Sets the browser window size to mobile dimensions (480x800) to test mobile viewport rendering

Starting URL: http://m.baidu.com

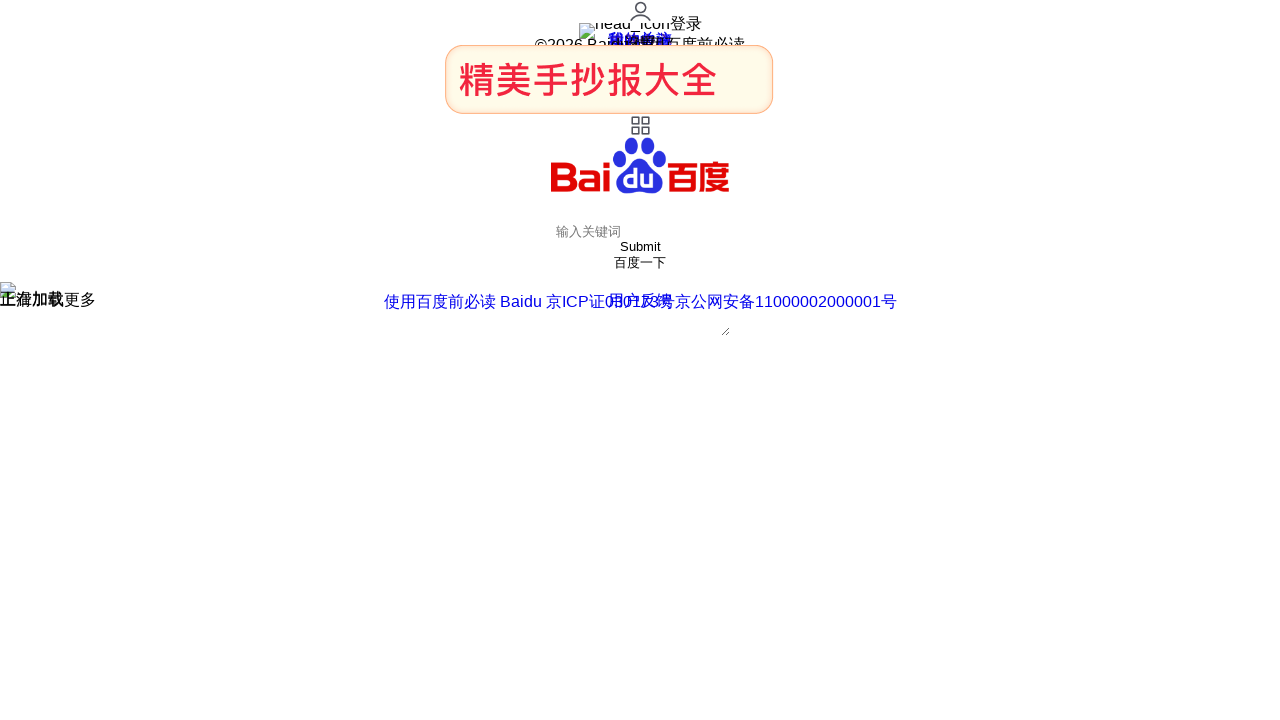

Set browser viewport to mobile dimensions (480x800)
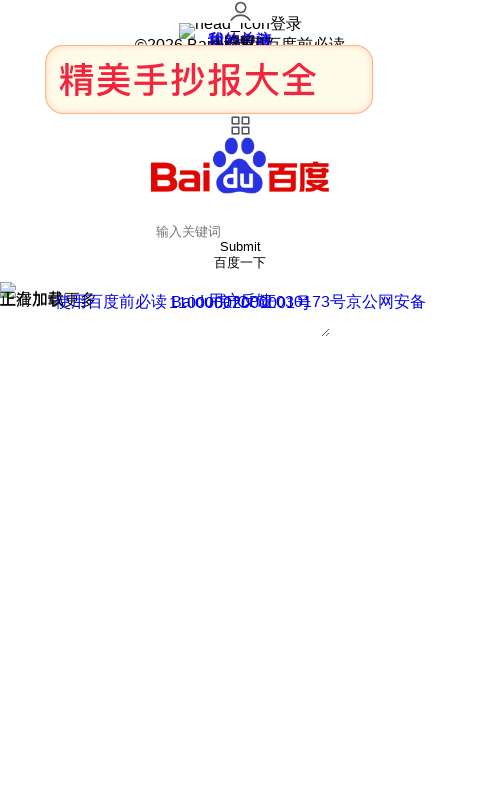

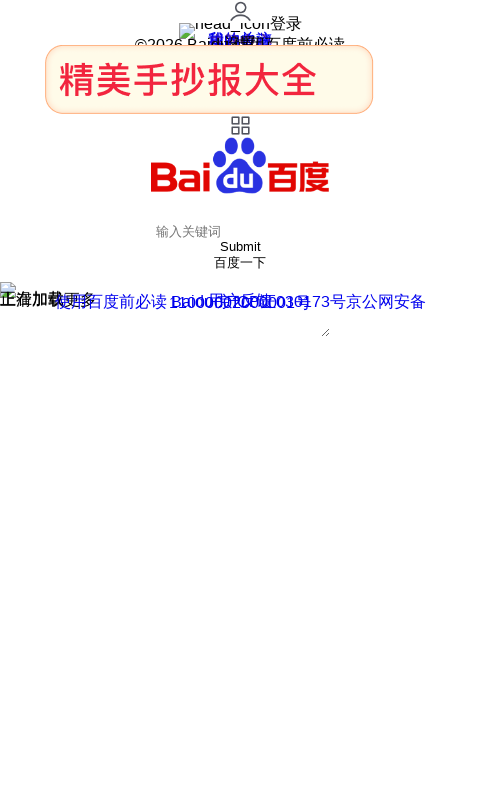